Navigates to the DemoQA dynamic properties page and waits for the page to load, testing page accessibility

Starting URL: https://demoqa.com/dynamic-properties

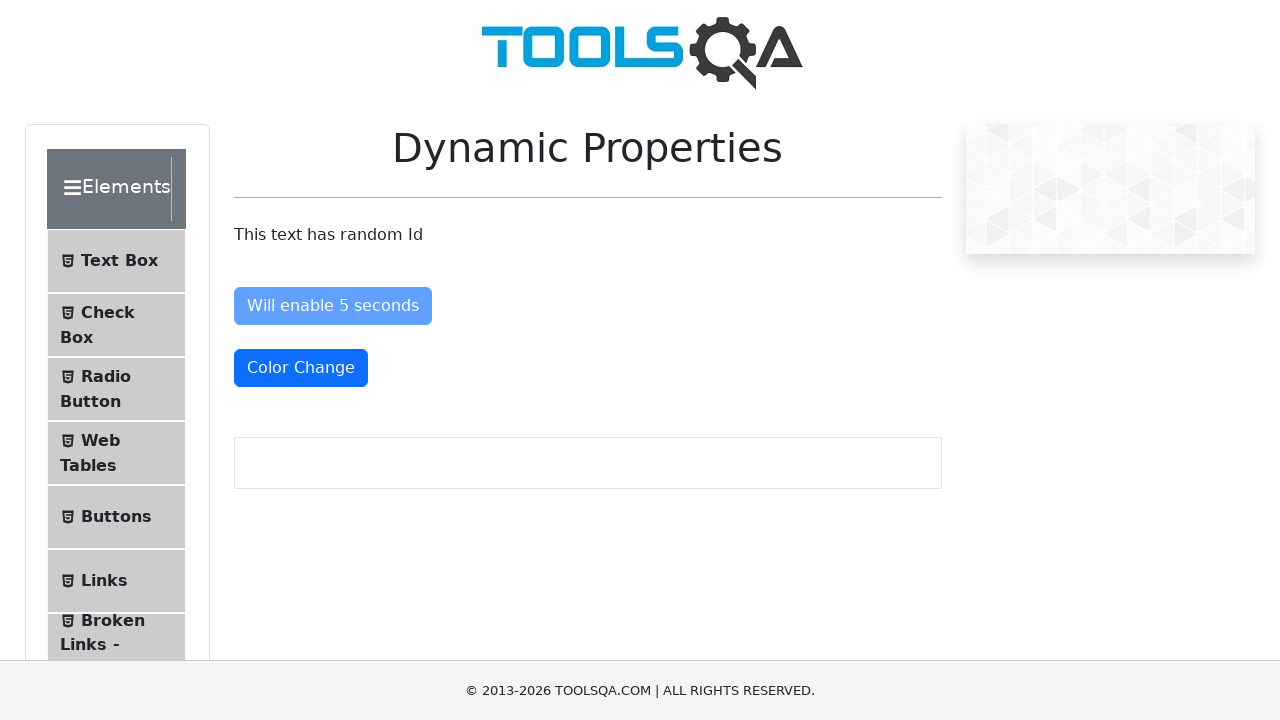

Waited for dynamic properties page to load - element #enableAfter became visible
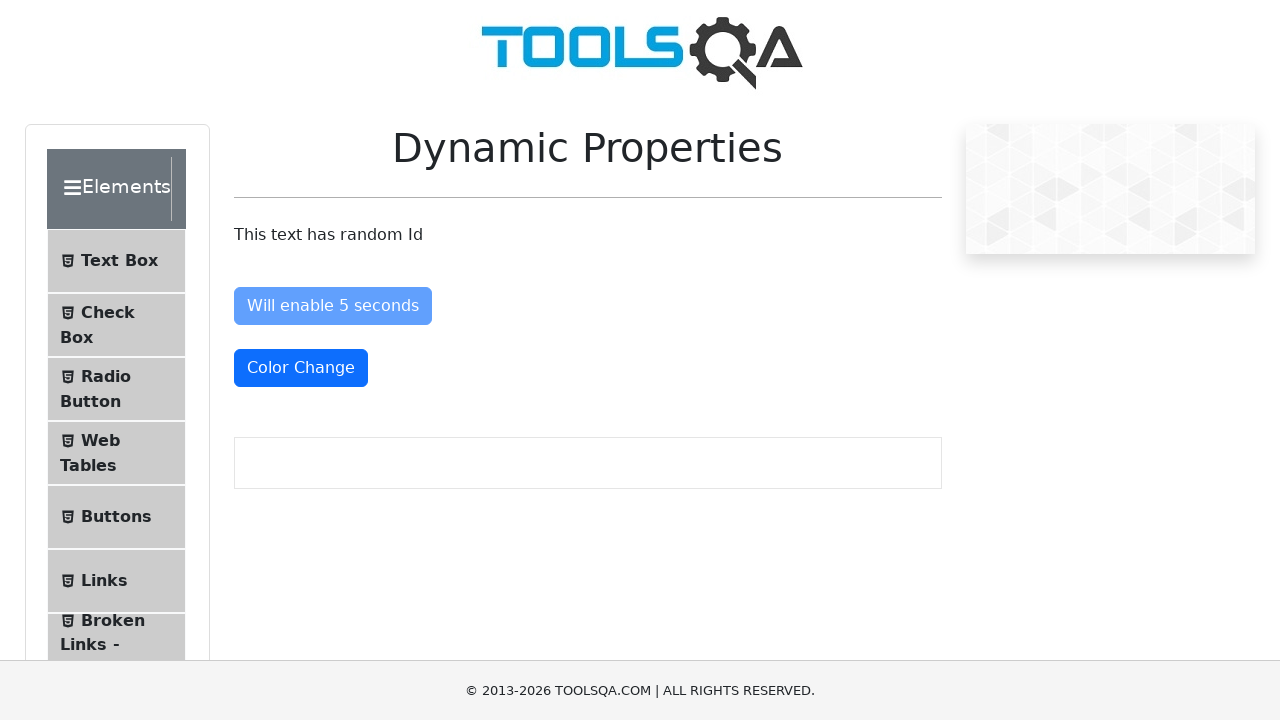

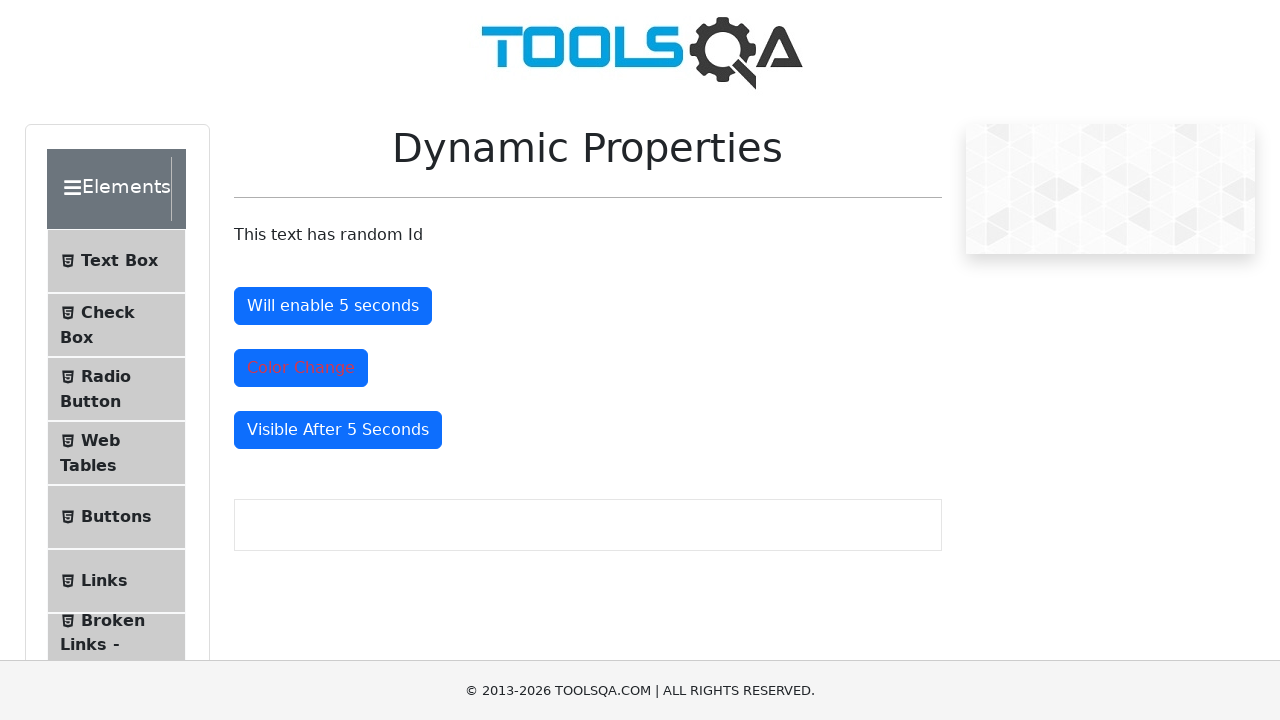